Navigates to the OrangeHRM demo page and locates a link element containing the text 'Inc' to verify the element exists on the page.

Starting URL: https://opensource-demo.orangehrmlive.com/

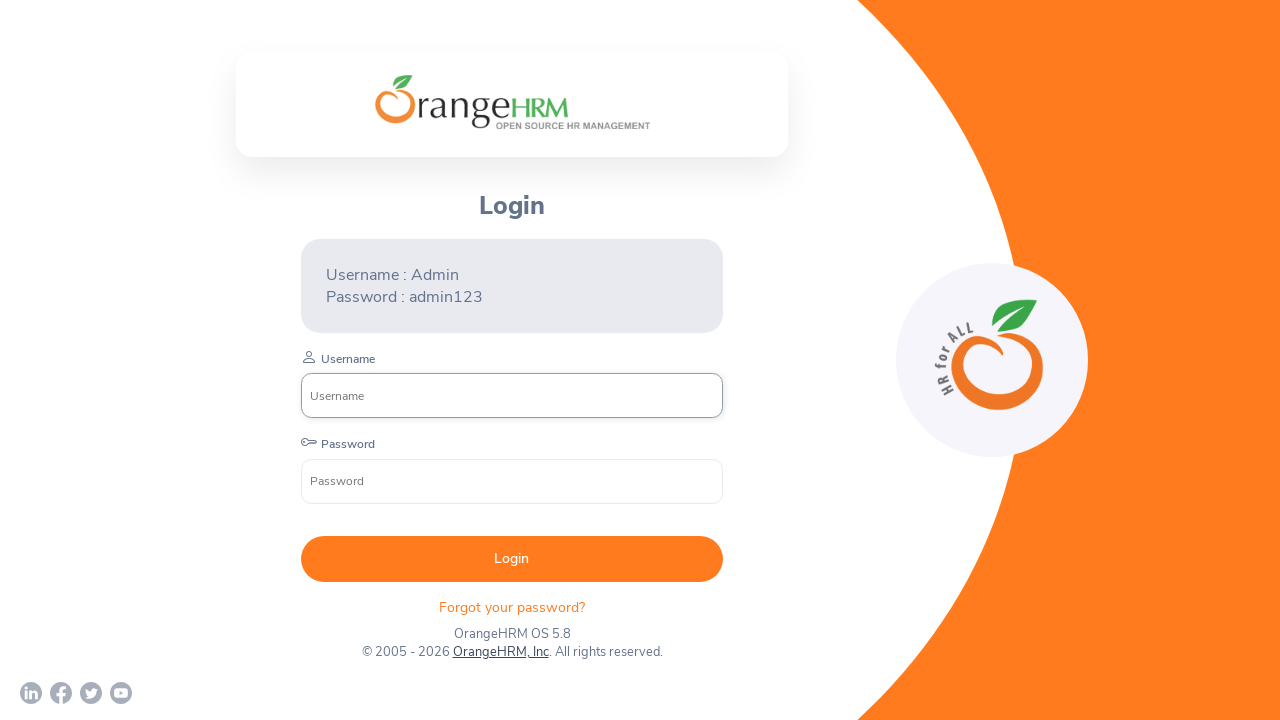

Navigated to OrangeHRM demo page
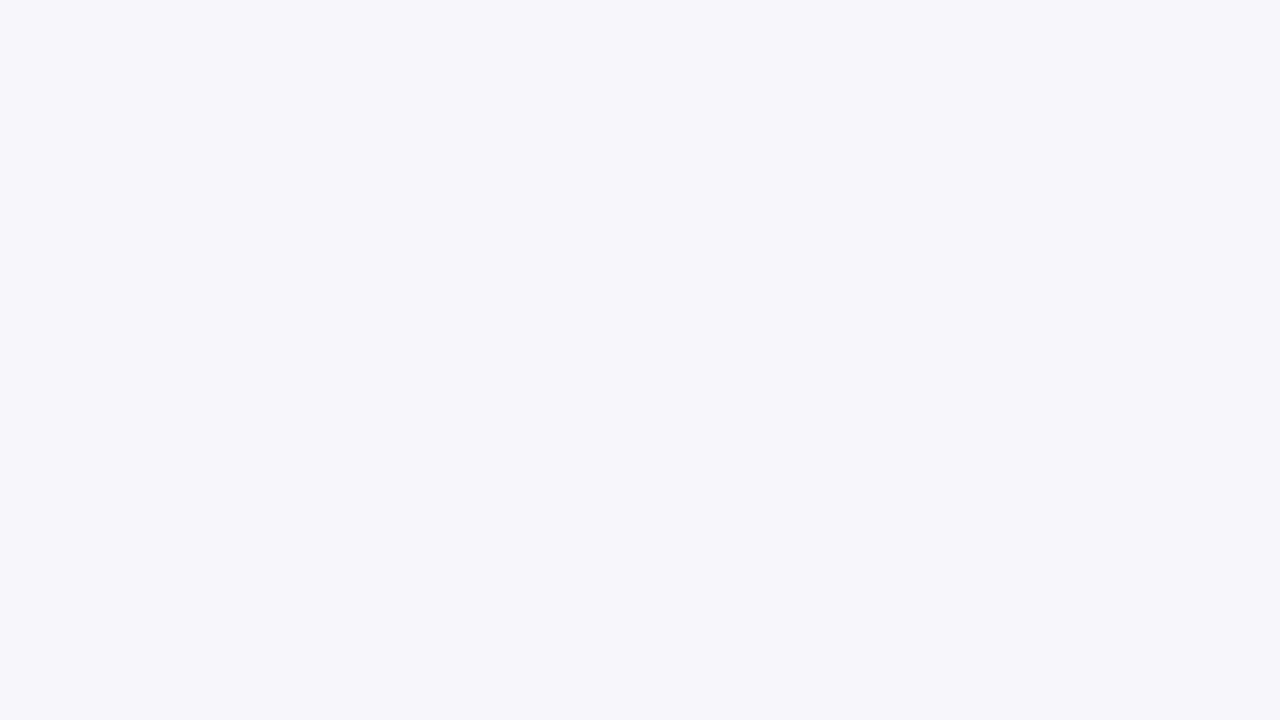

Located link element containing 'Inc' text
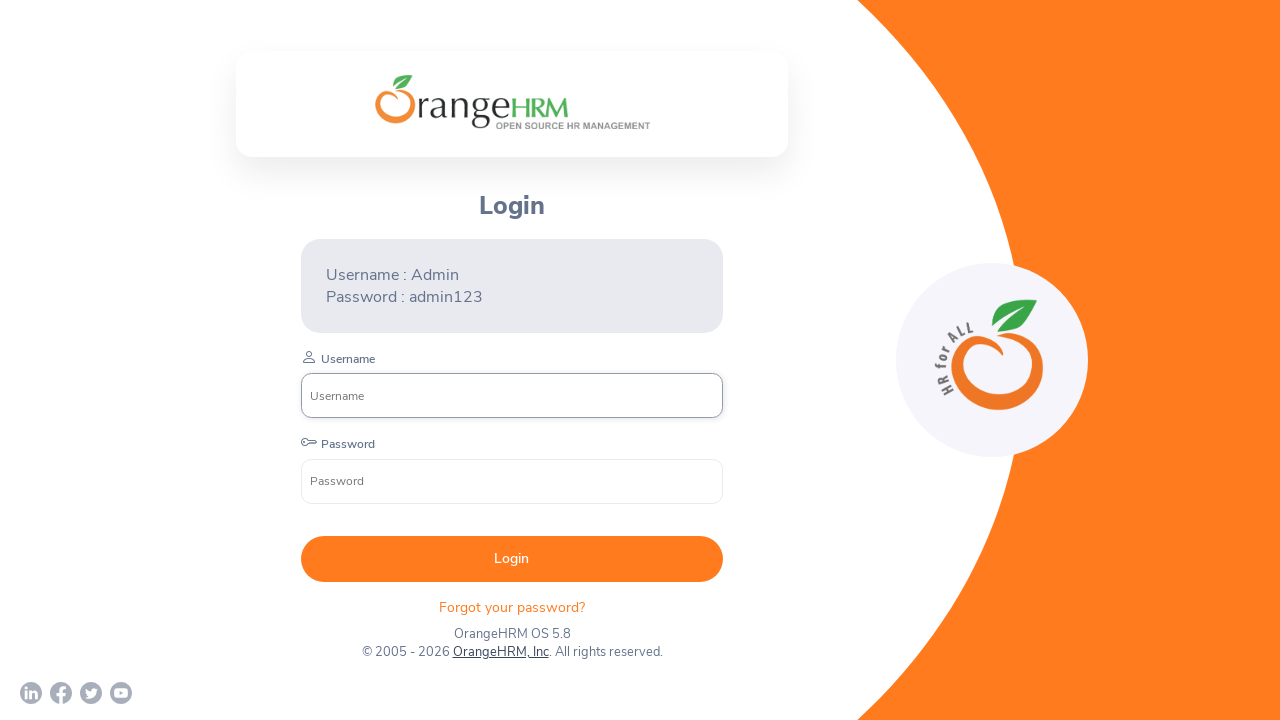

Verified 'Inc' link element exists on the page
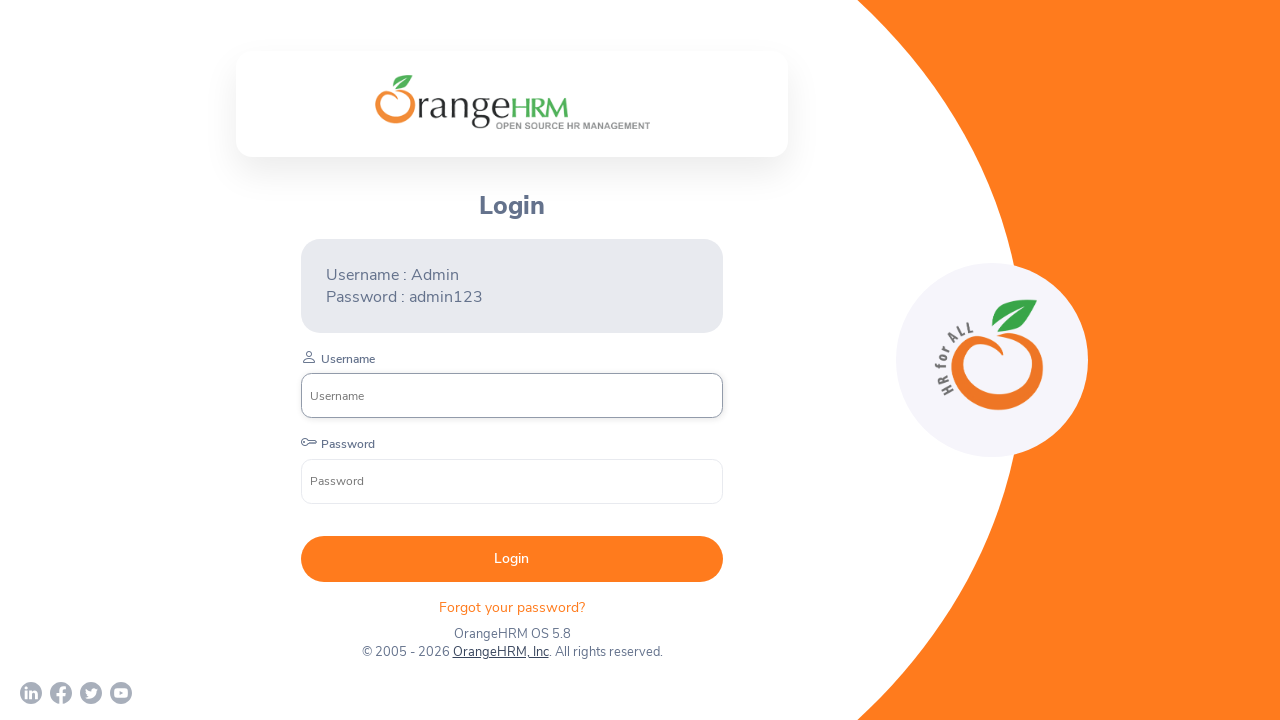

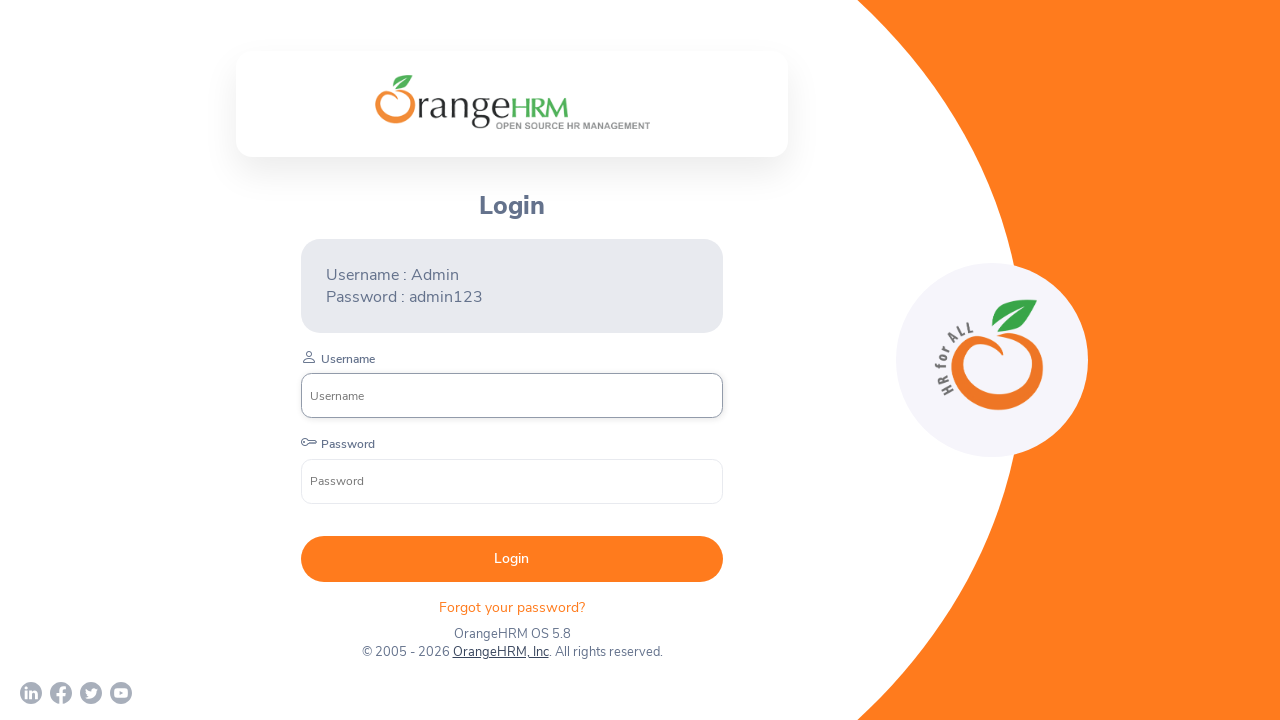